Tests file download functionality by navigating to a download page and clicking on a text file link to trigger a download

Starting URL: http://the-internet.herokuapp.com/download

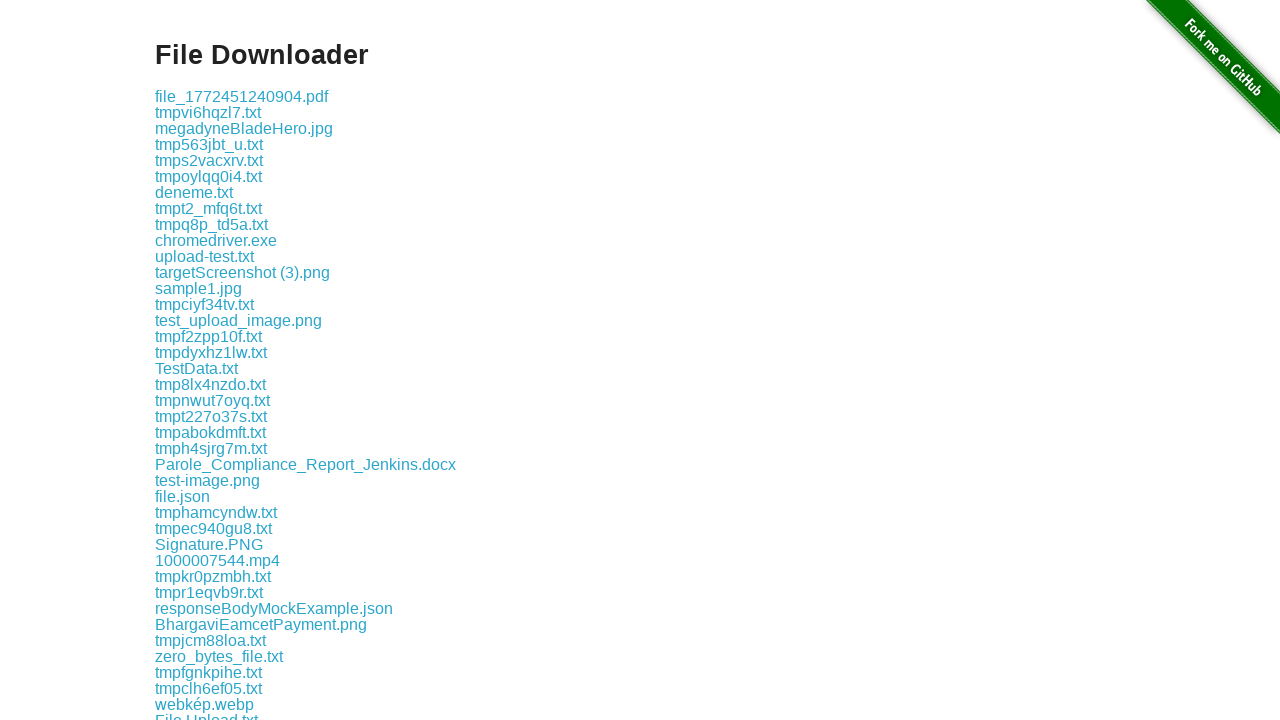

Waited for text file download links to be available
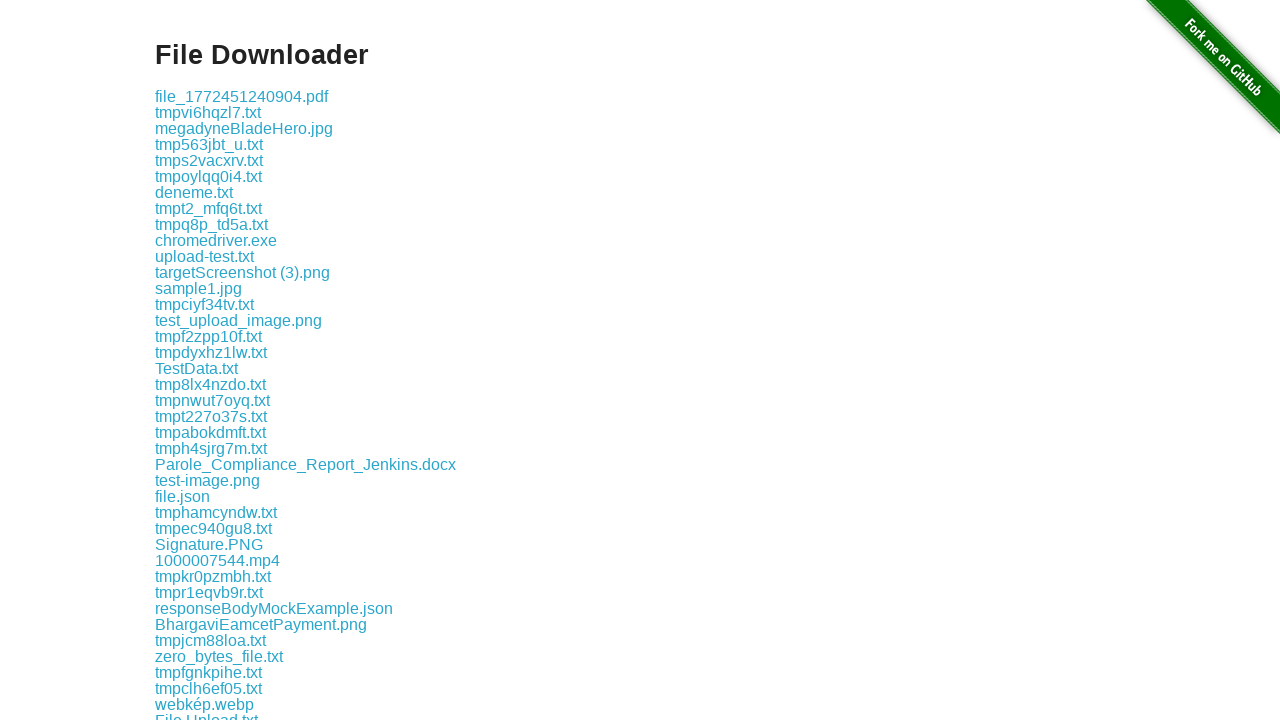

Clicked on first text file link to trigger download at (208, 112) on a[href*=txt] >> nth=0
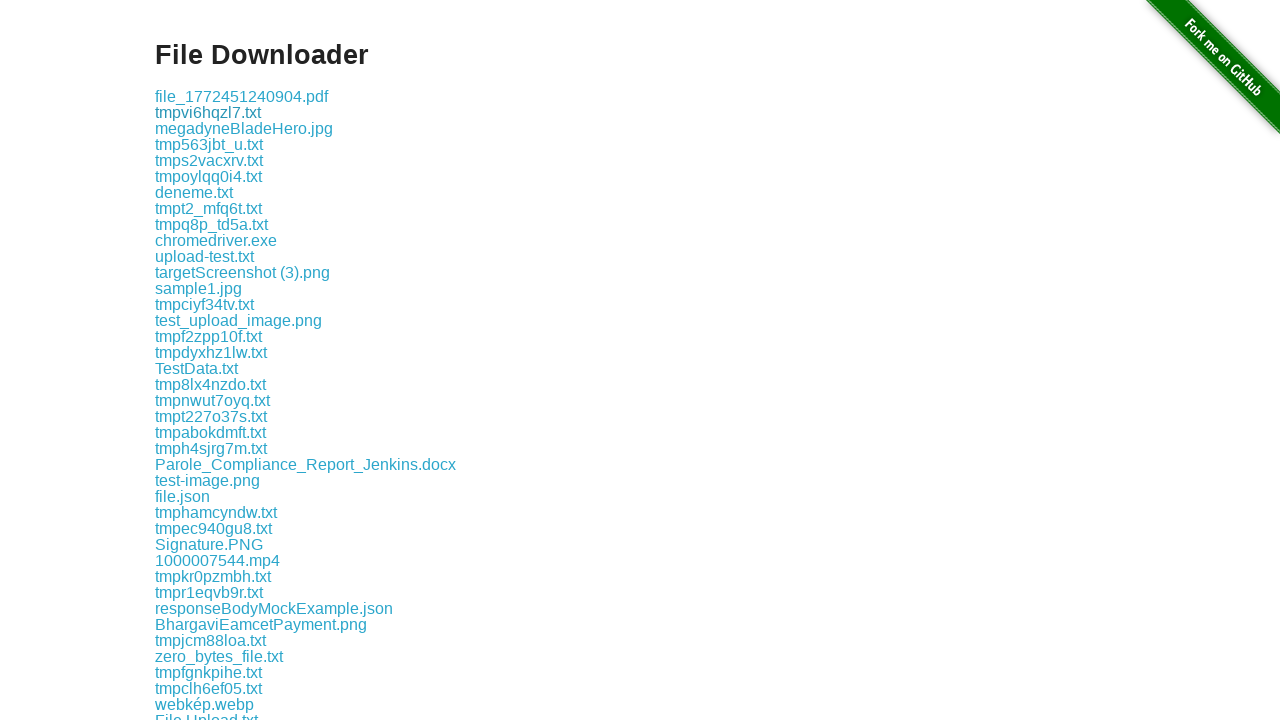

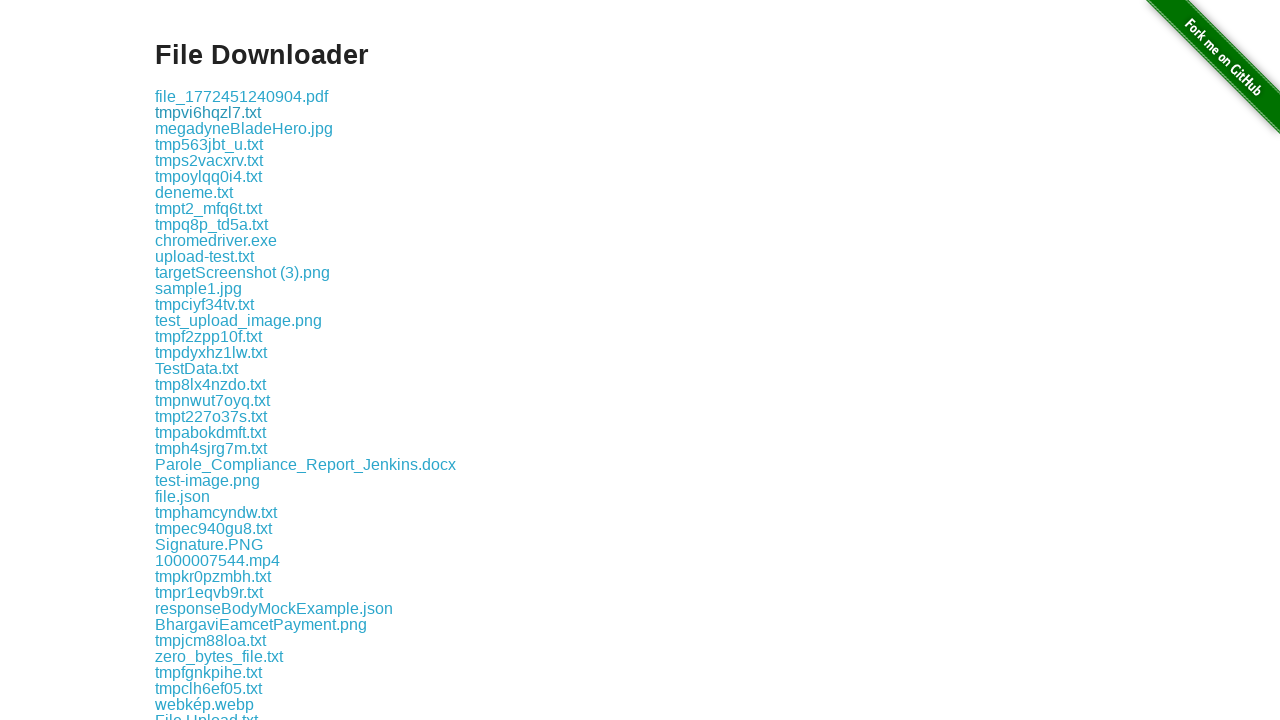